Tests the Song Lyrics page by clicking on the Song Lyrics menu and verifying the lyrics content is displayed

Starting URL: http://www.99-bottles-of-beer.net/

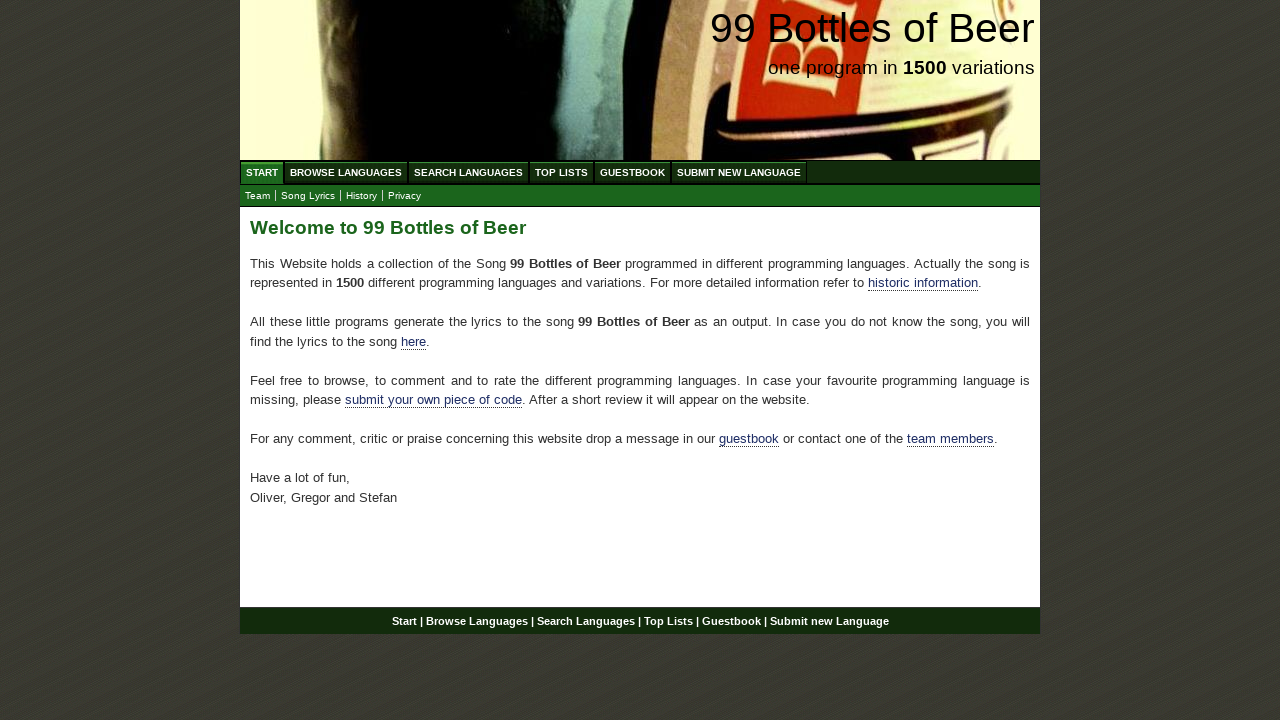

Clicked on Song Lyrics menu link at (308, 196) on a:text('Song Lyrics')
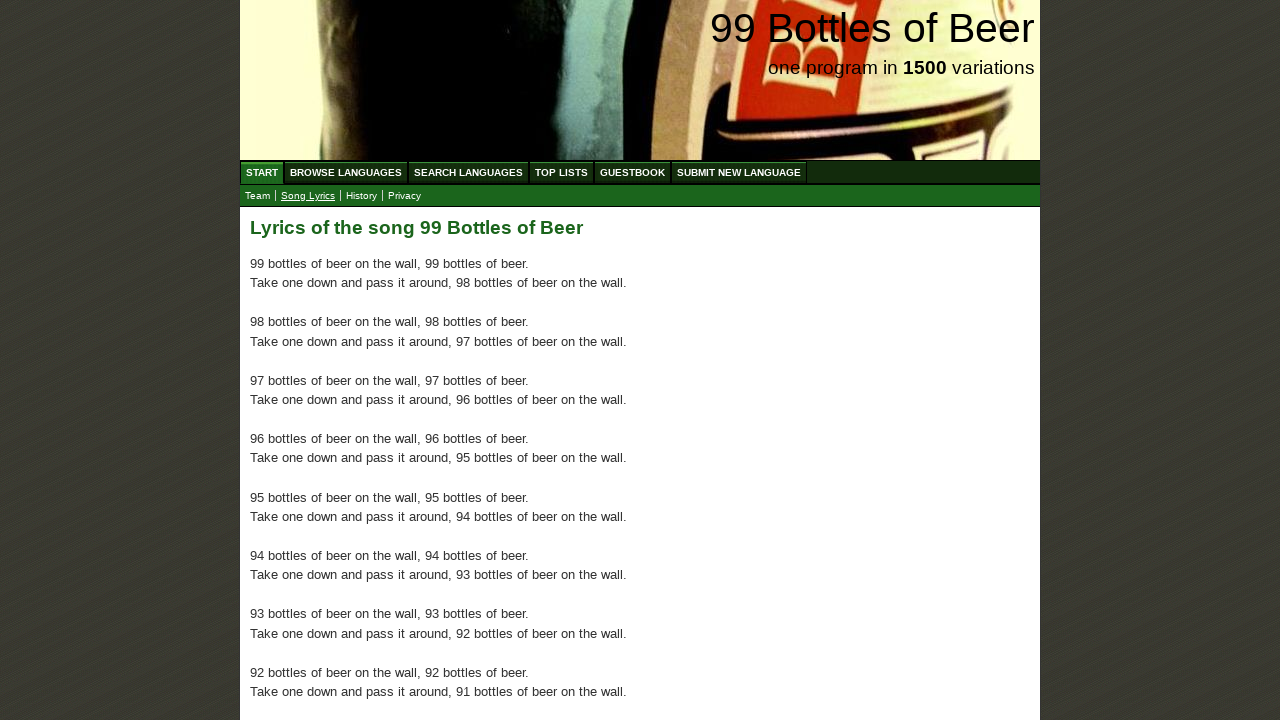

Song Lyrics page loaded with lyrics content displayed
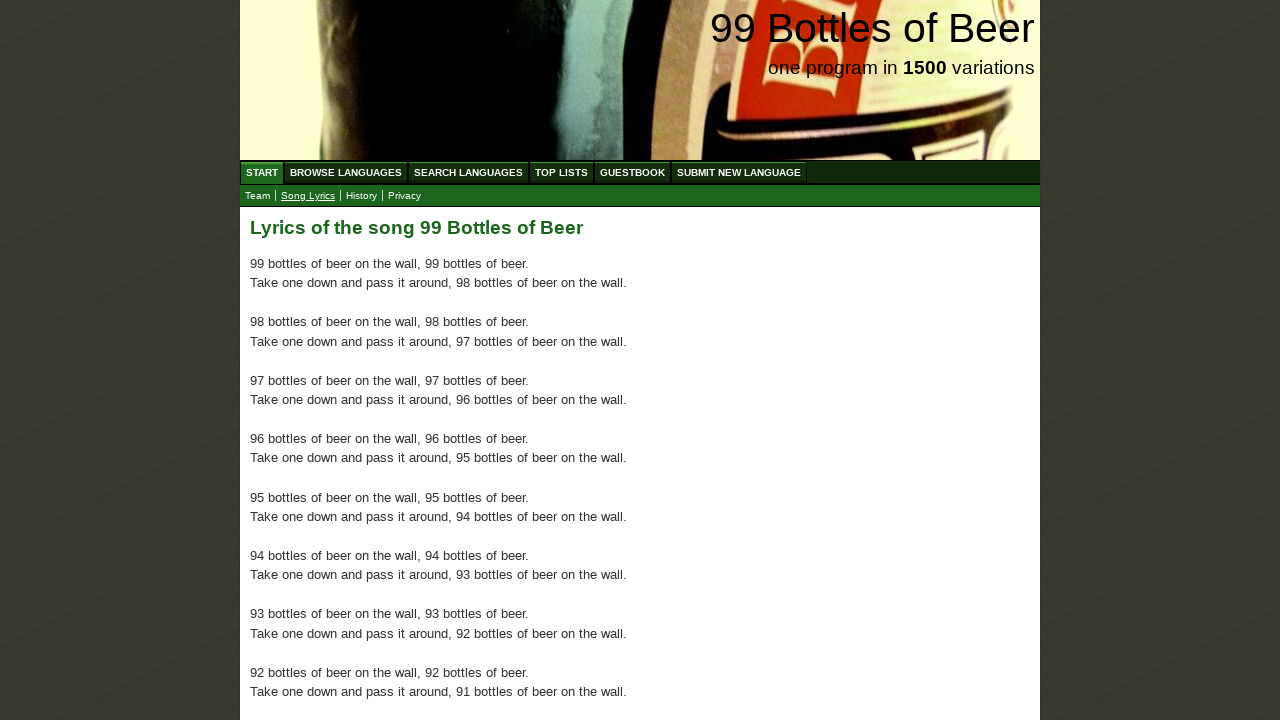

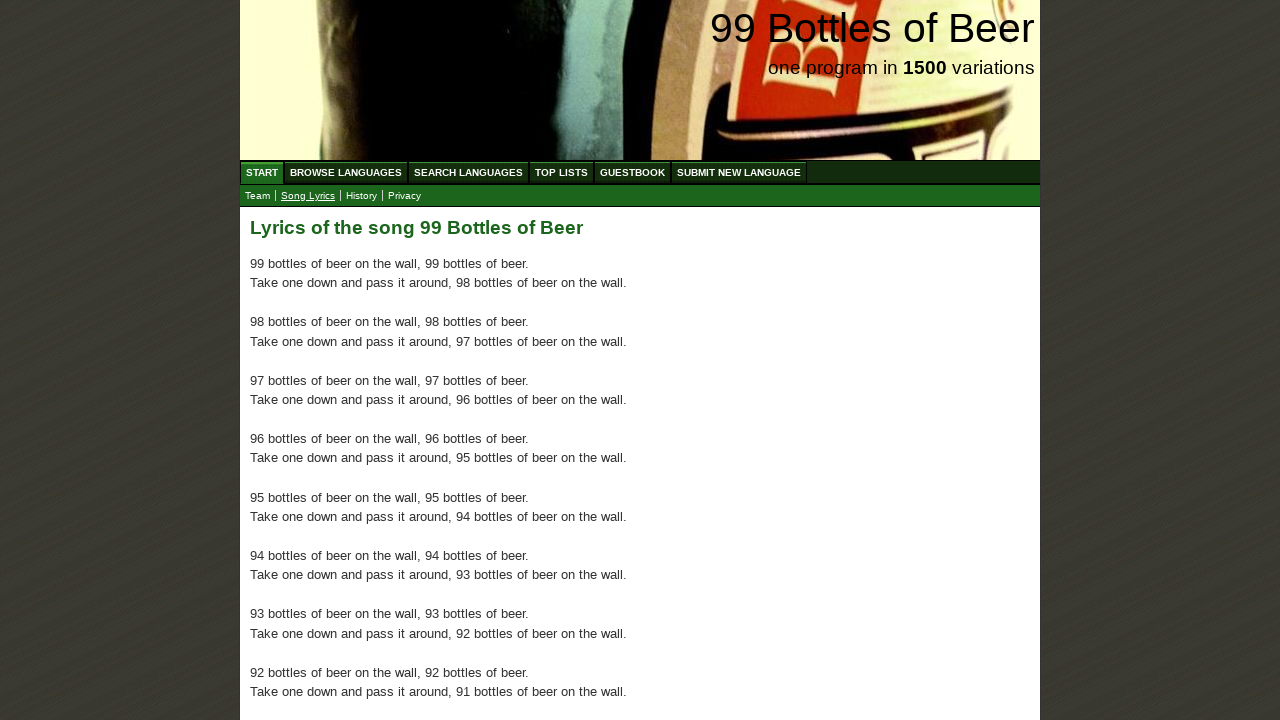